Tests double-click functionality by performing a double-click on a button element

Starting URL: https://testautomationpractice.blogspot.com/

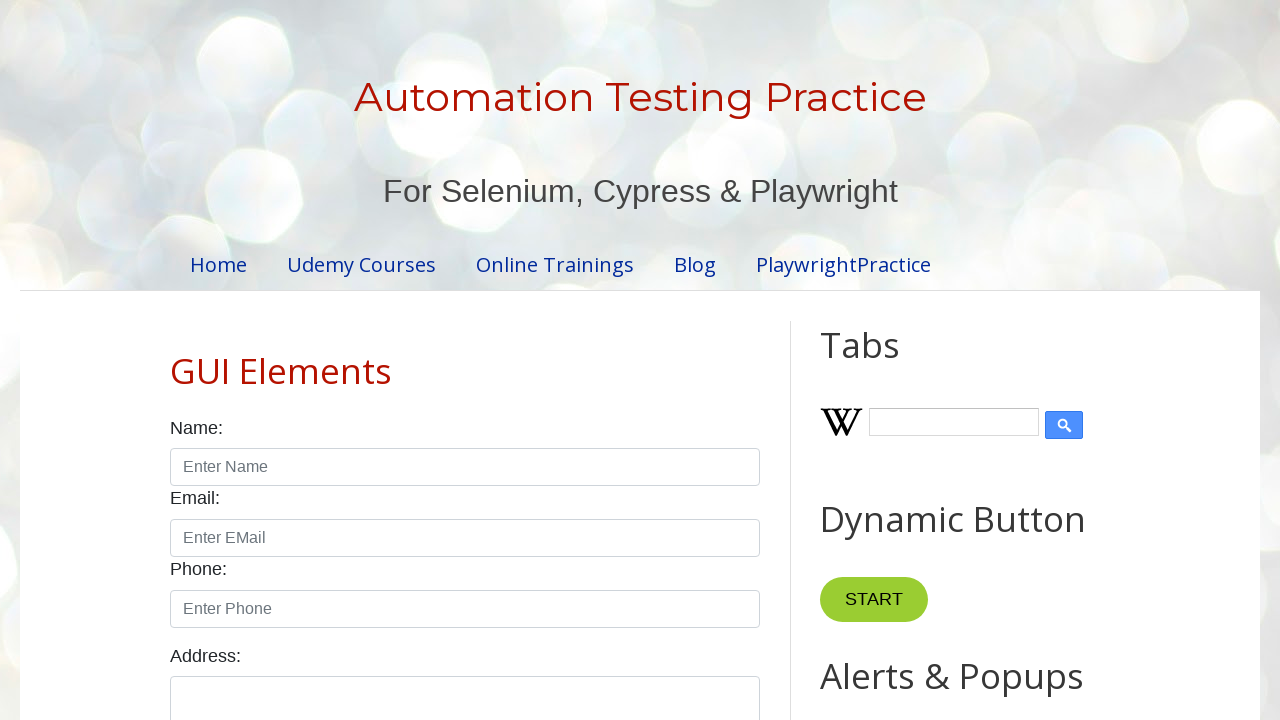

Located button element with selector '#HTML10 div button'
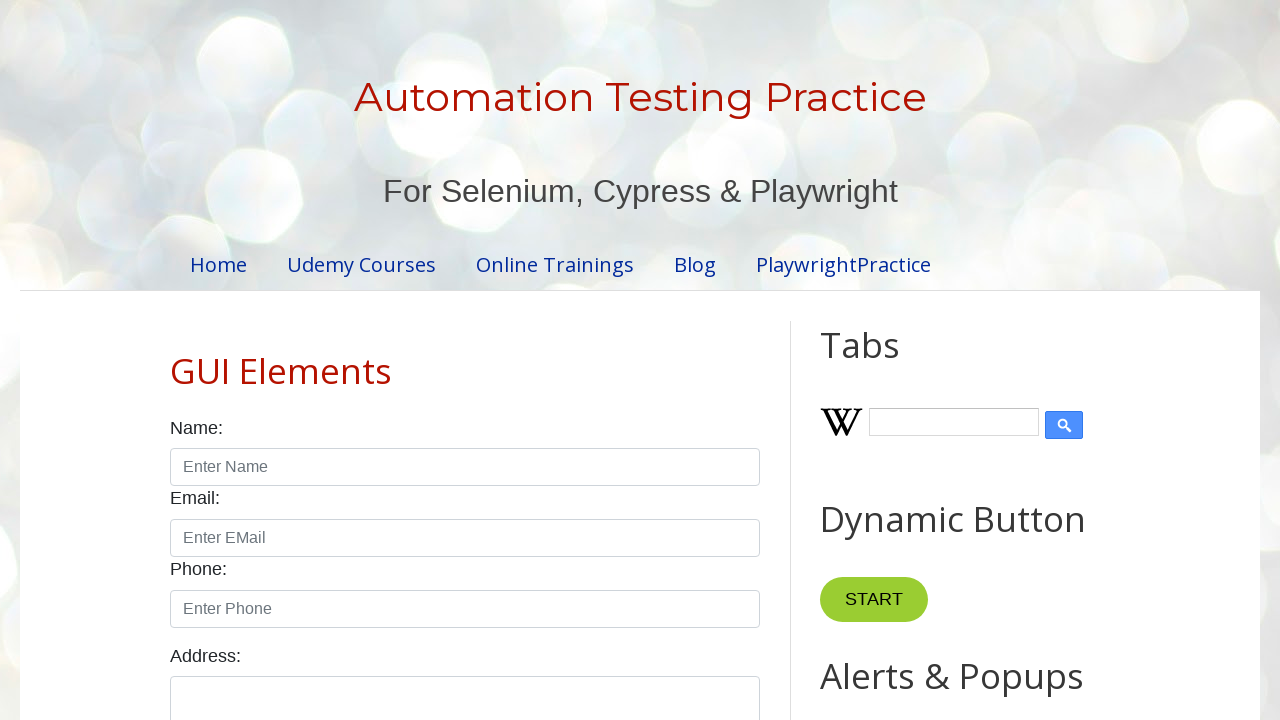

Performed double-click on button element at (885, 360) on #HTML10 div button
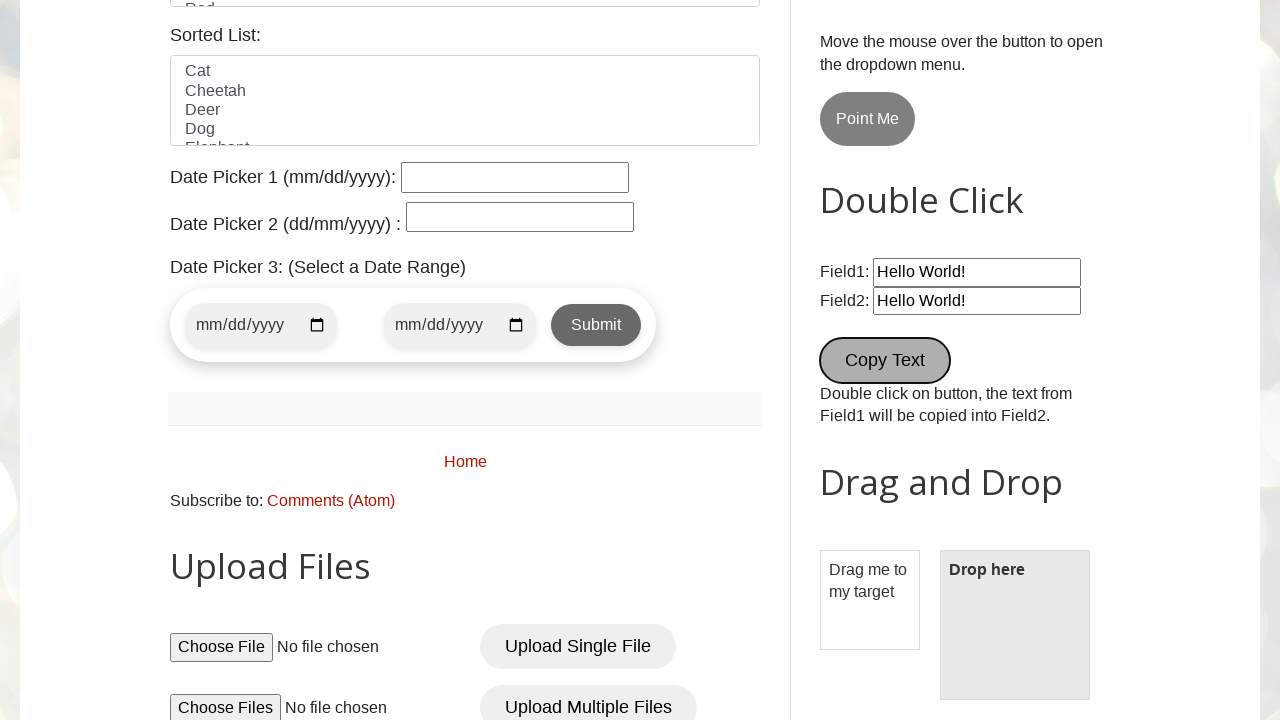

Waited 2000ms for double-click action to complete
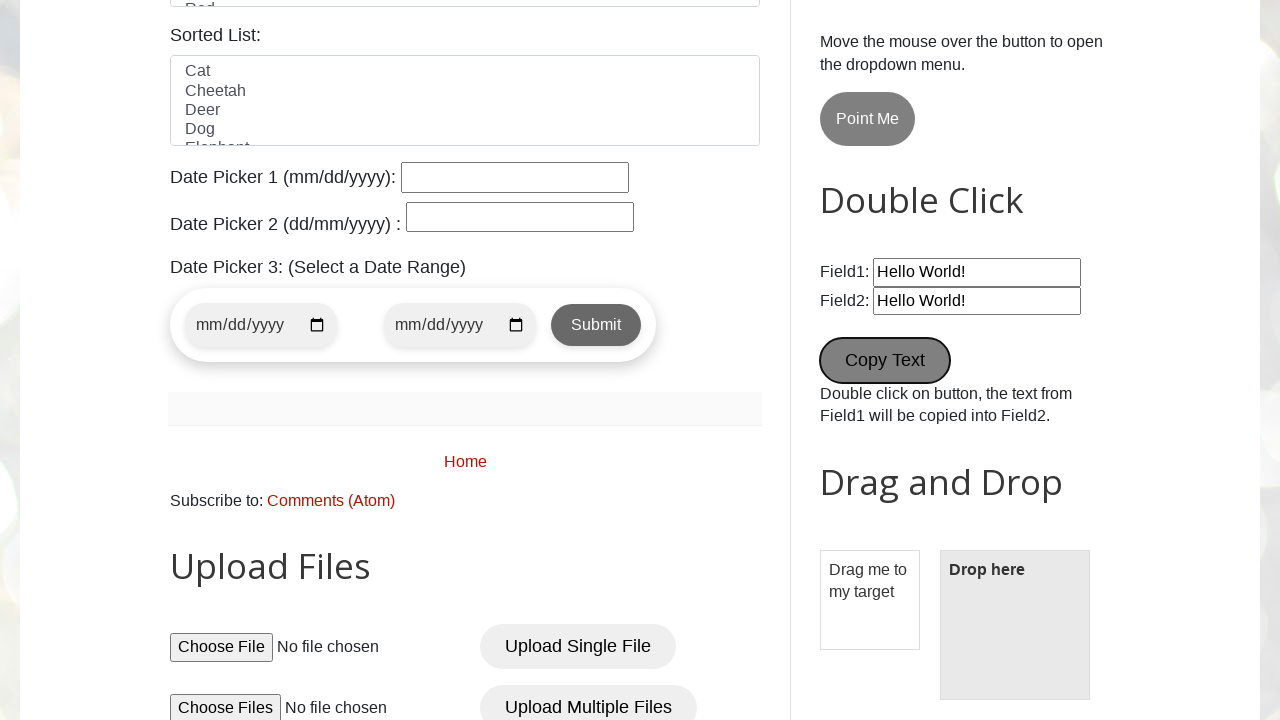

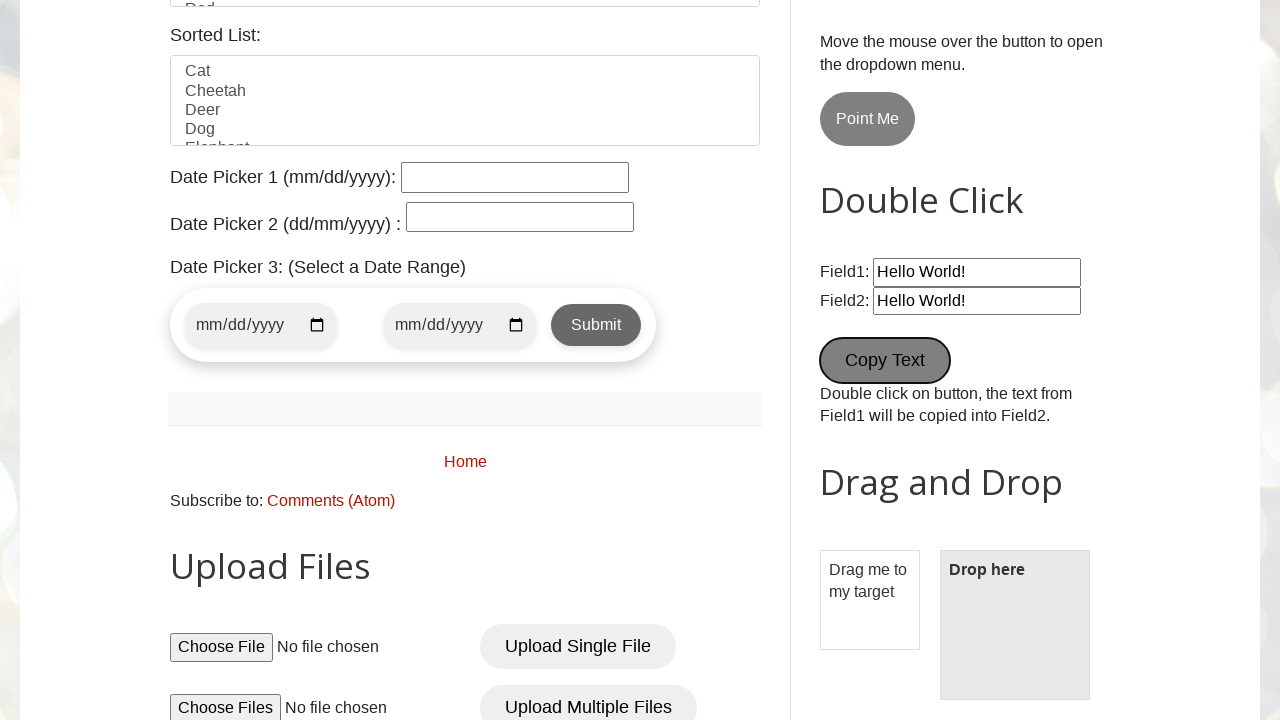